Tests clicking the "Get started" link and verifies the Installation heading appears on the resulting page

Starting URL: https://playwright.dev/

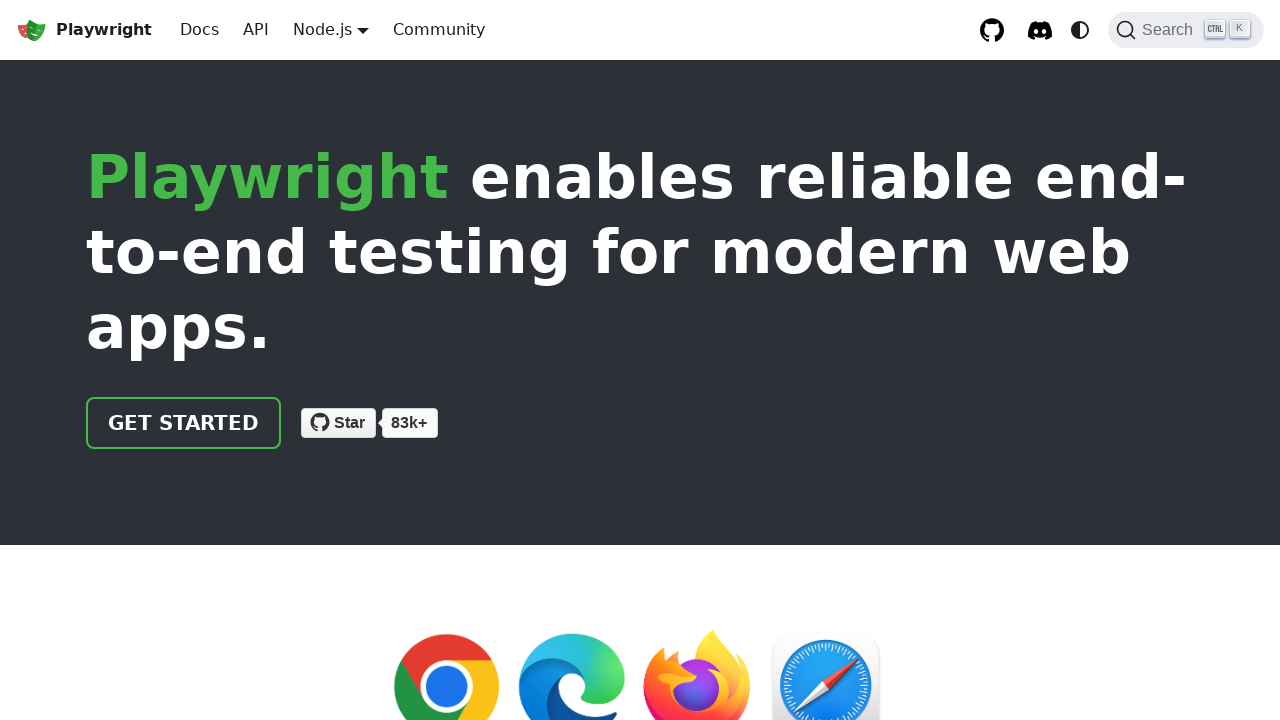

Clicked the 'Get started' link at (184, 423) on internal:role=link[name="Get started"i]
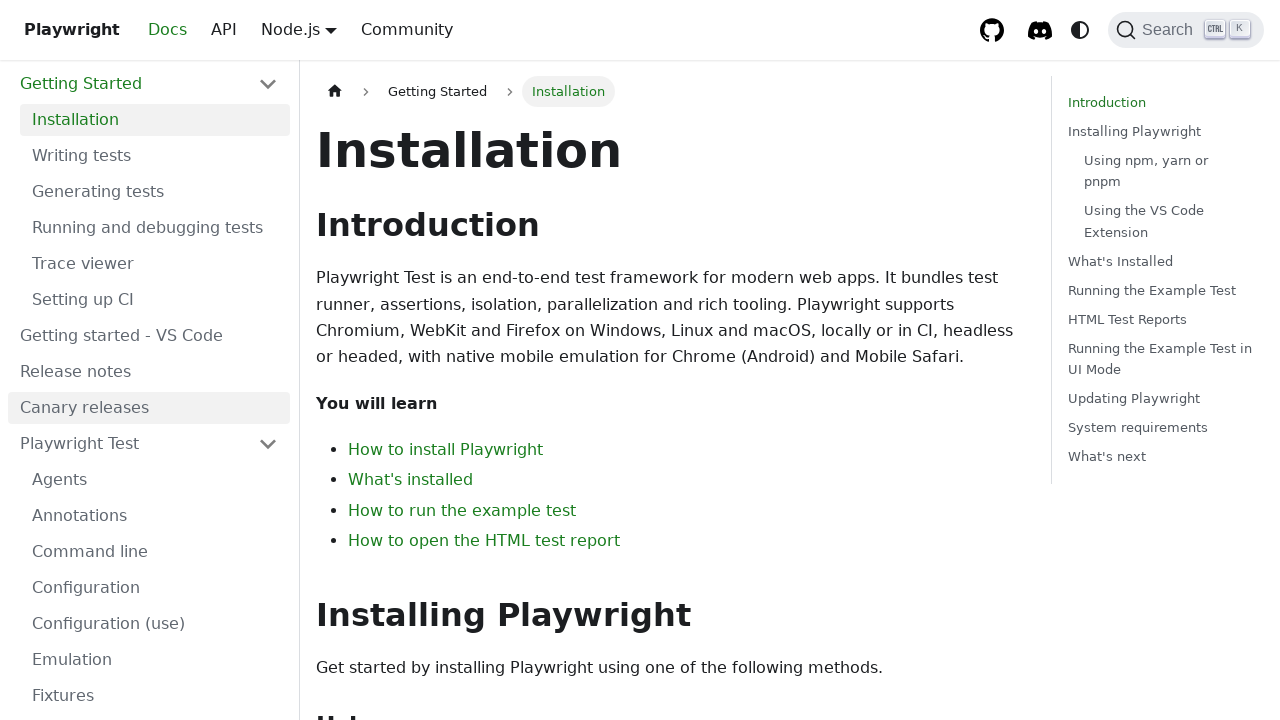

Installation heading appeared and is visible
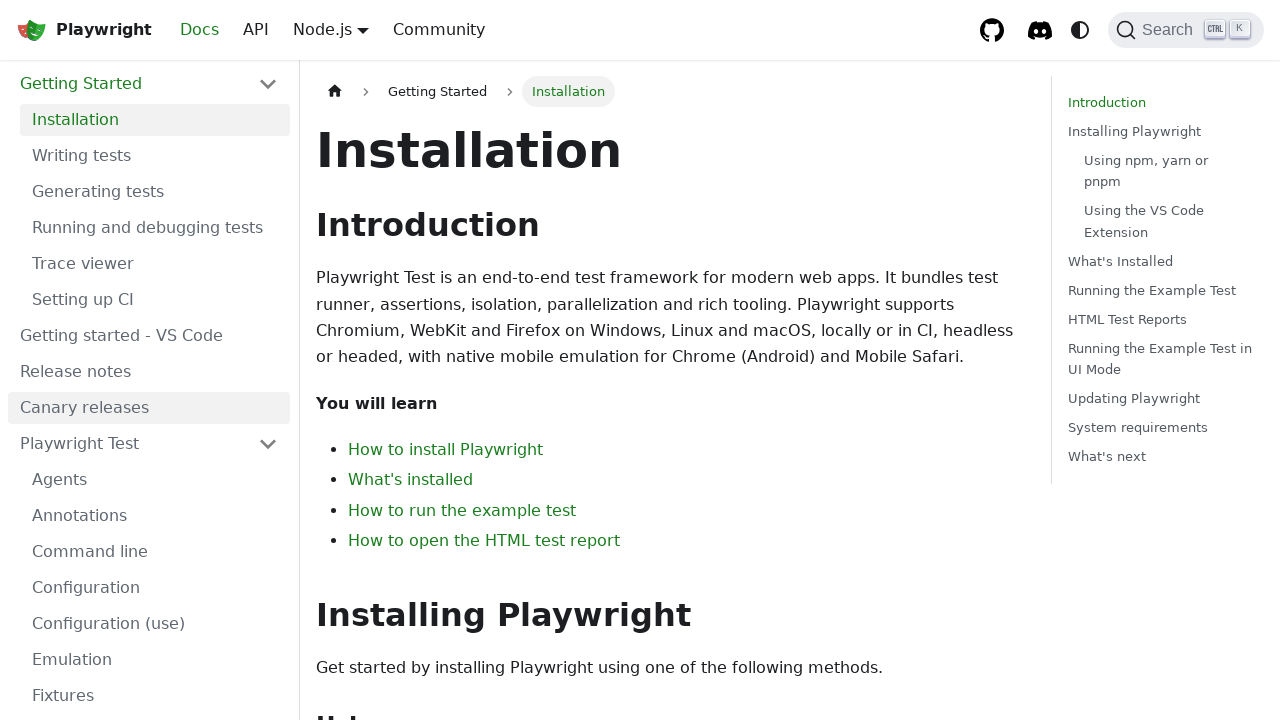

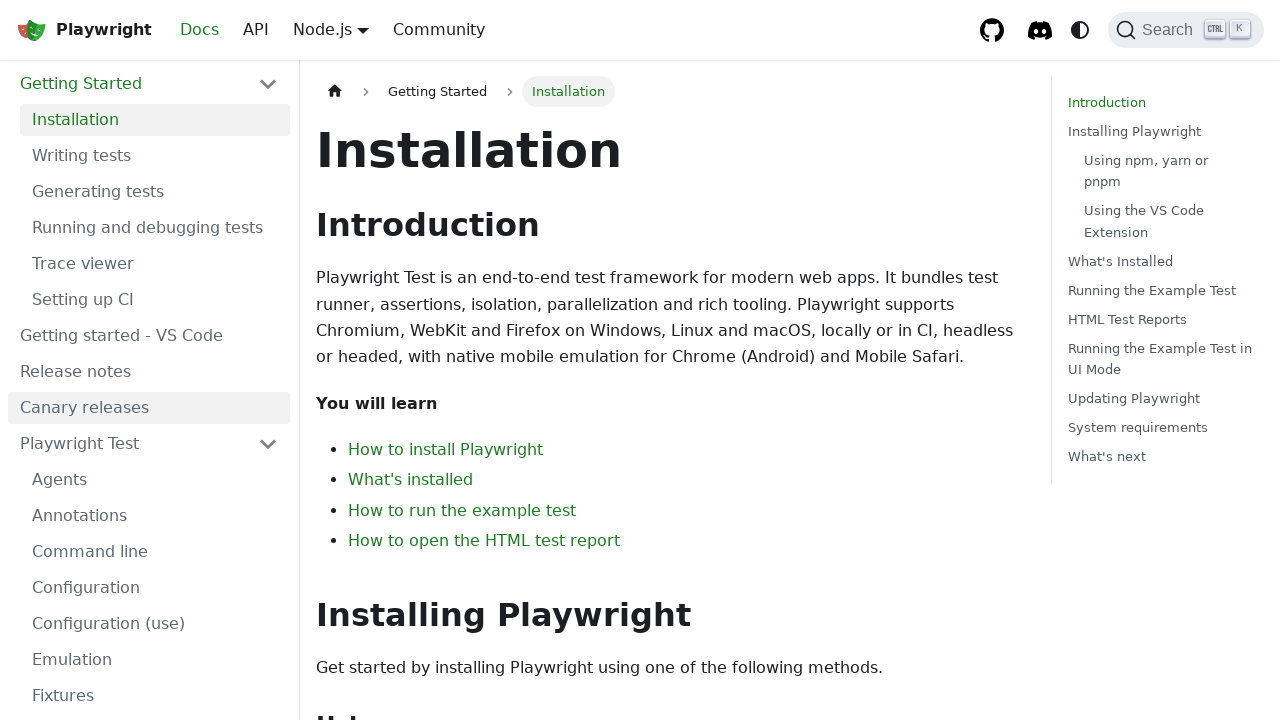